Tests navigation by clicking all links on the page and navigating back after each click

Starting URL: http://the-internet.herokuapp.com/status_codes

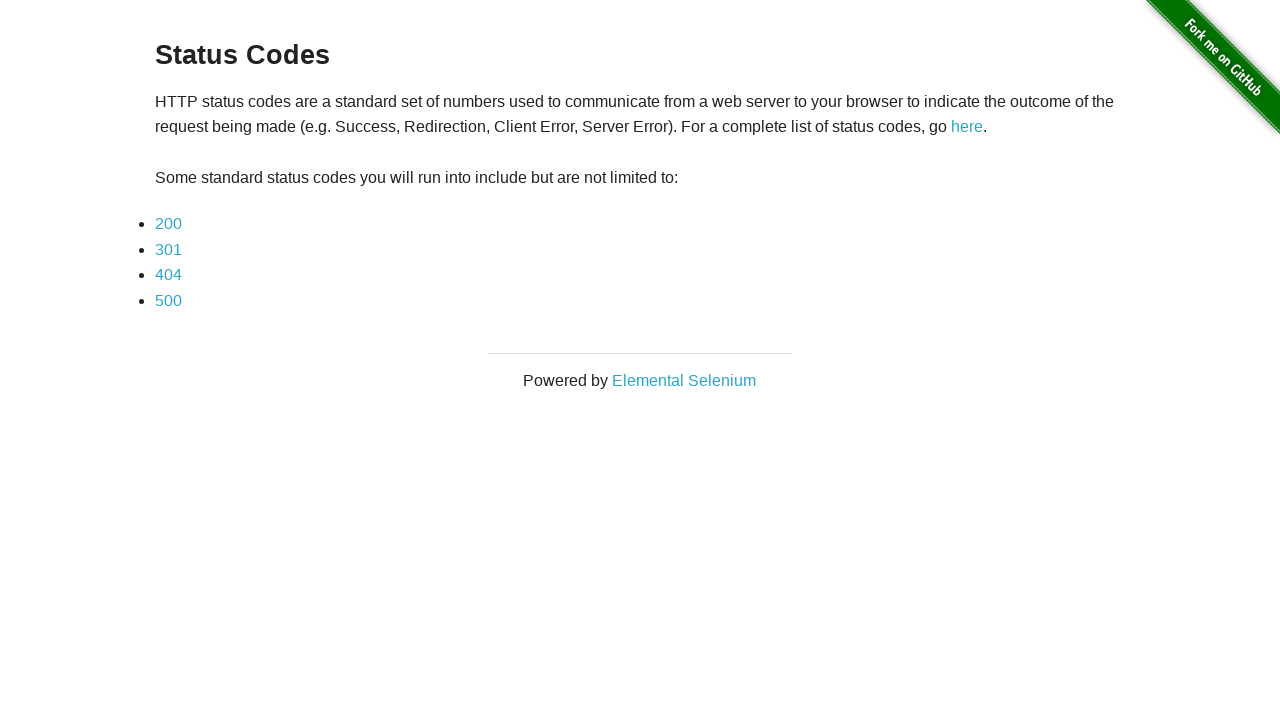

Located all links in the unordered list
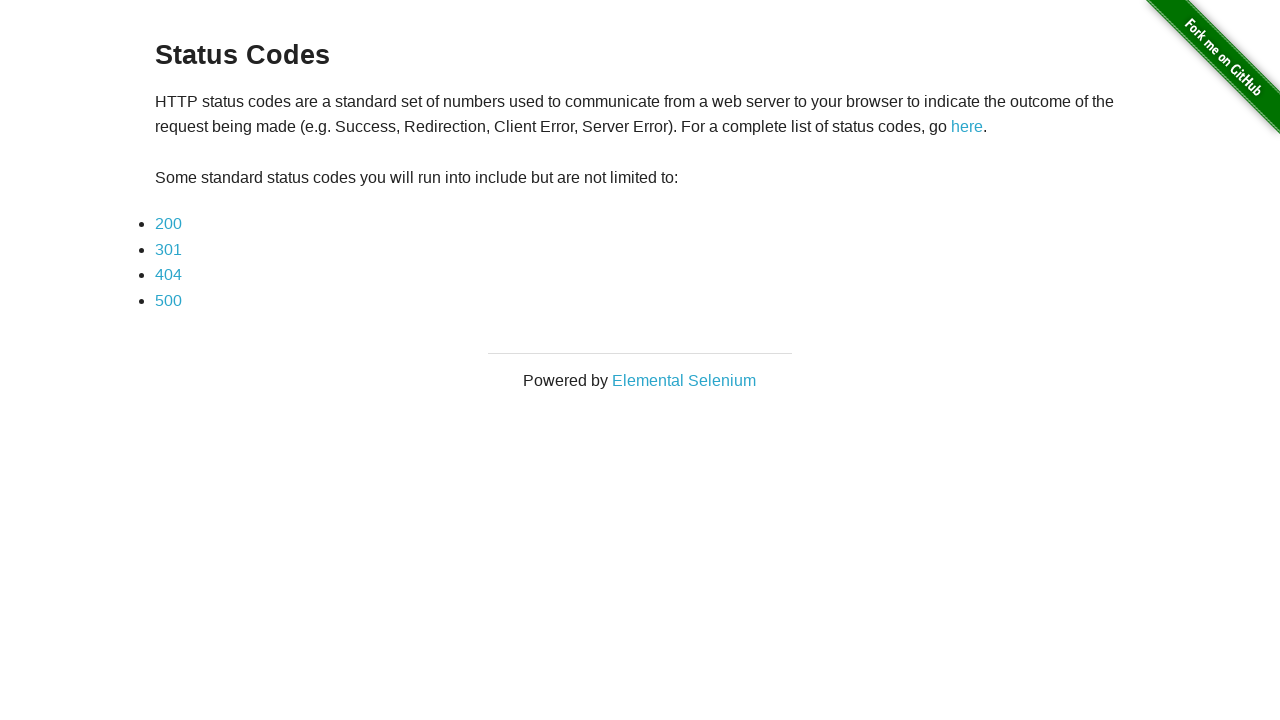

Clicked a link from the list at (168, 224) on ul a >> nth=0
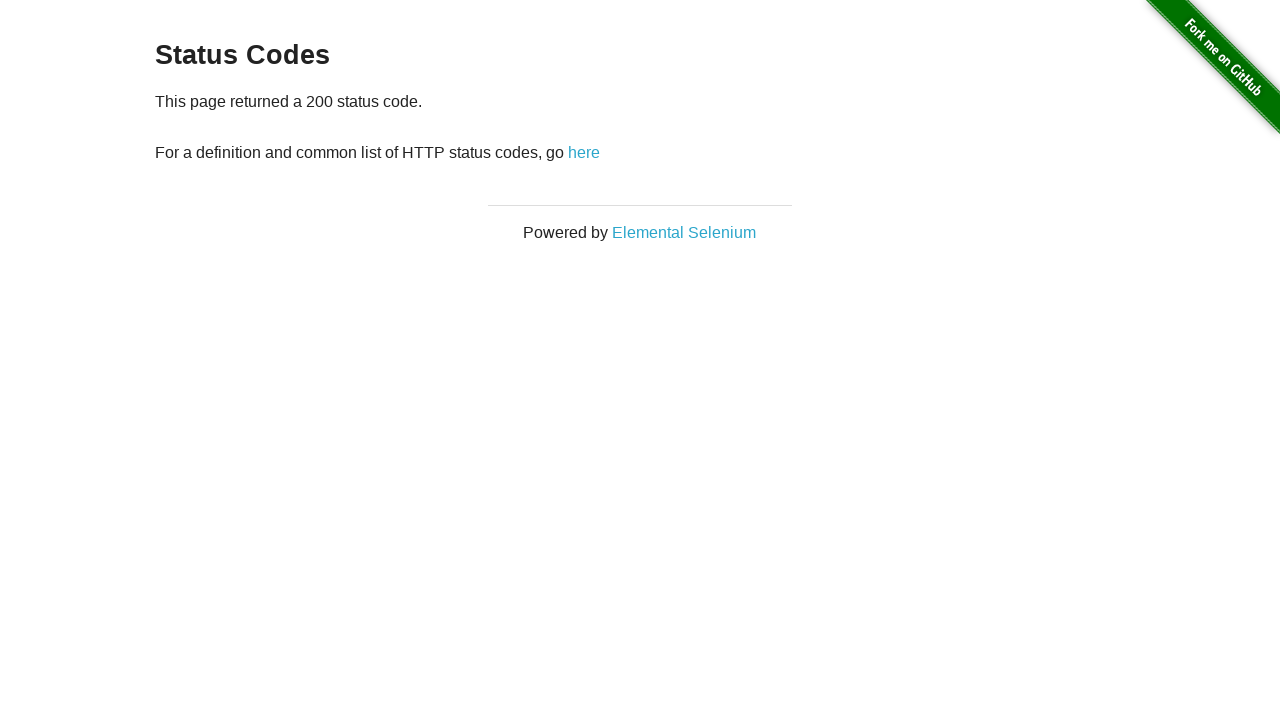

Waited 1000ms for page to load
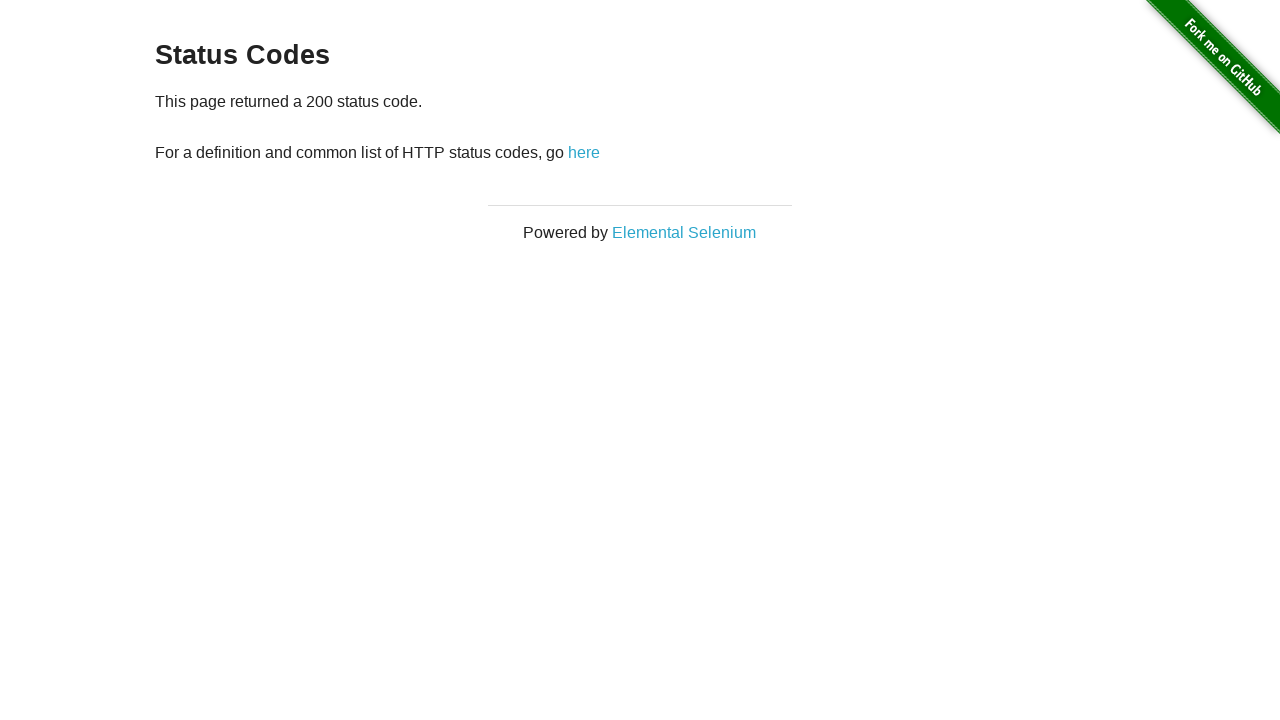

Navigated back to status codes page
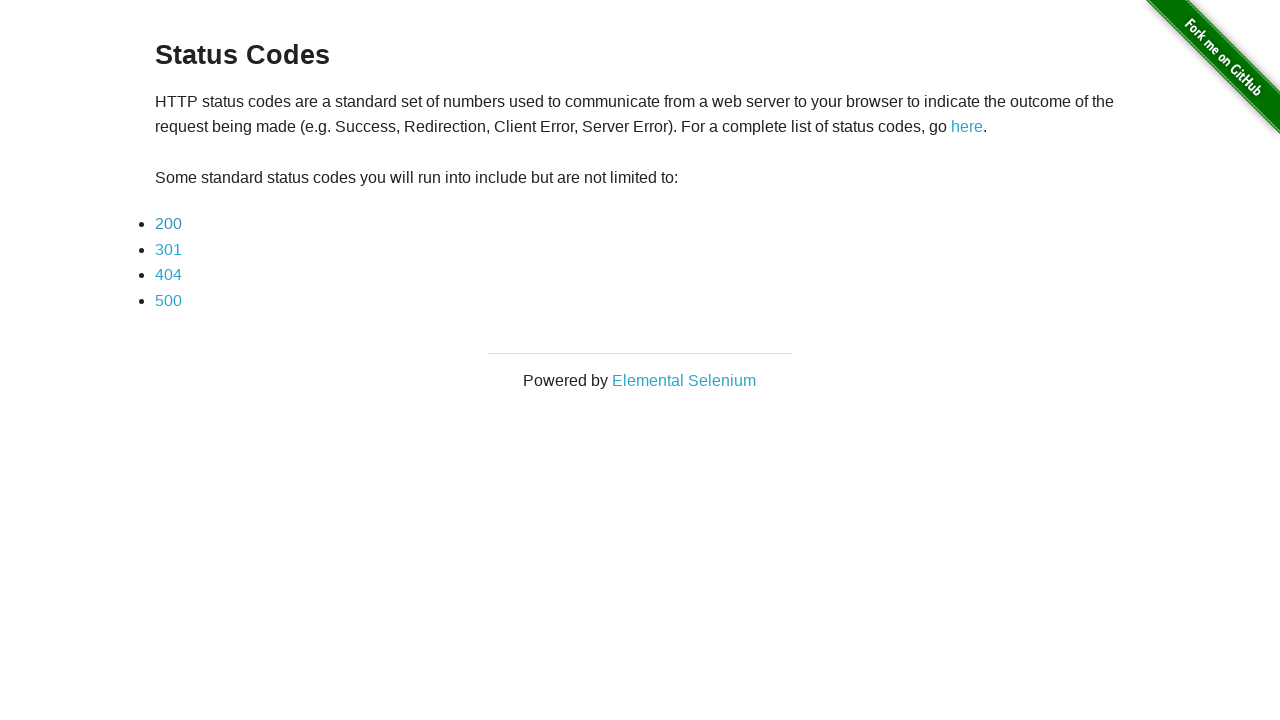

Waited 1000ms after navigating back
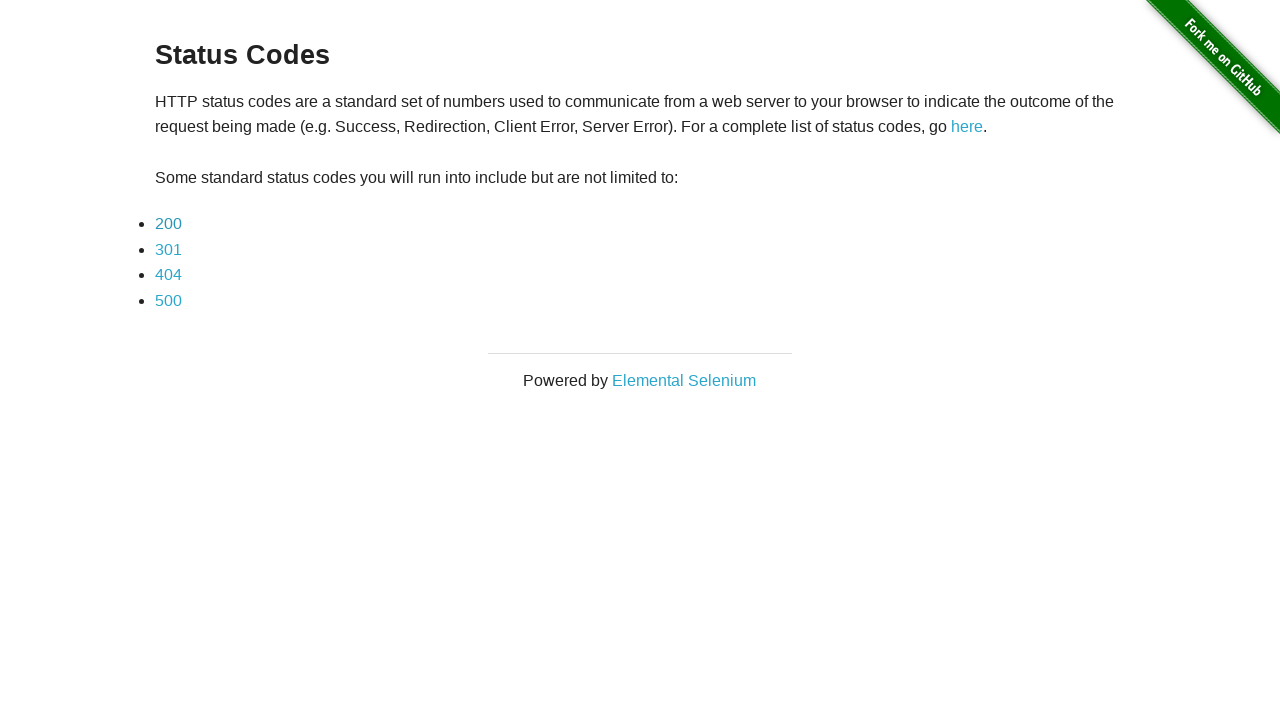

Clicked a link from the list at (168, 249) on ul a >> nth=1
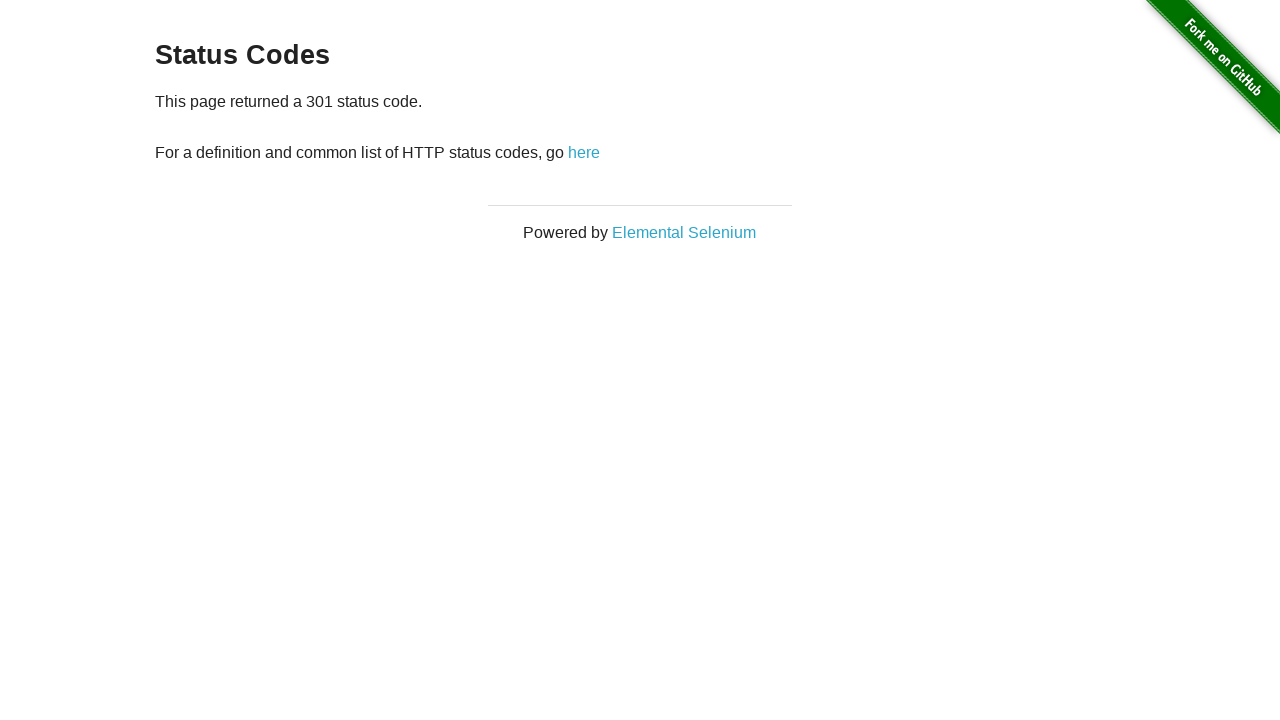

Waited 1000ms for page to load
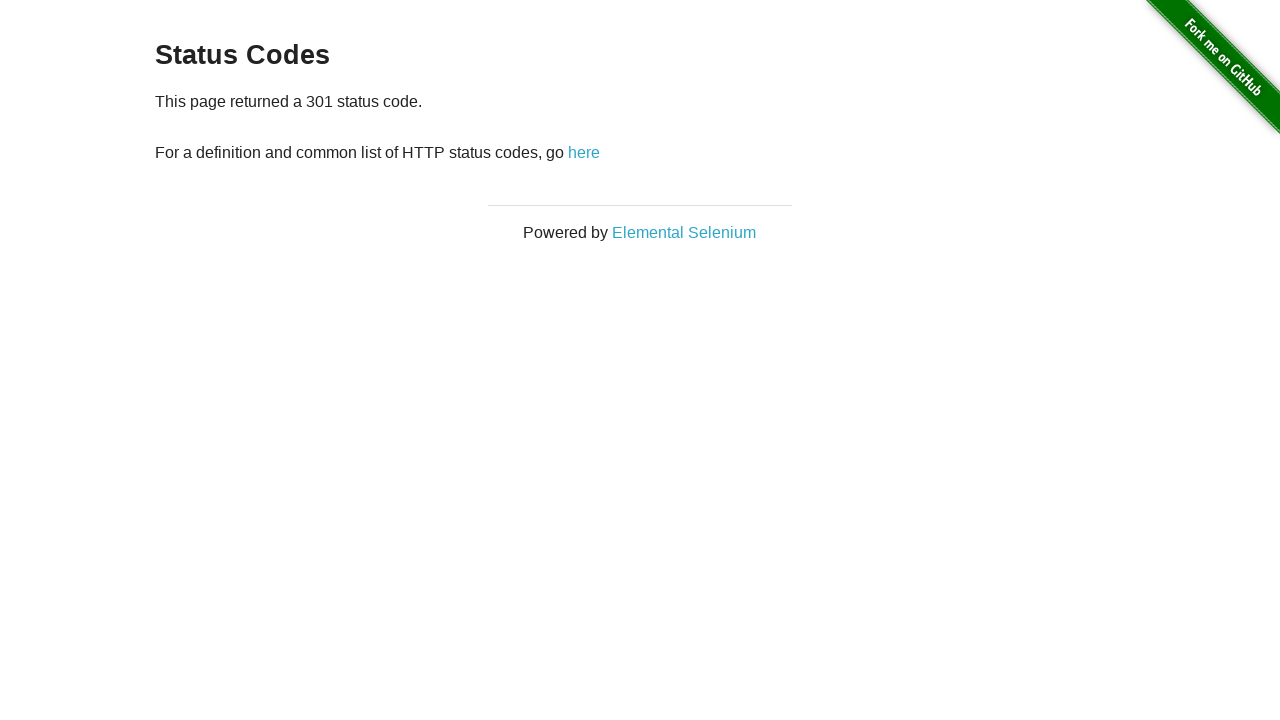

Navigated back to status codes page
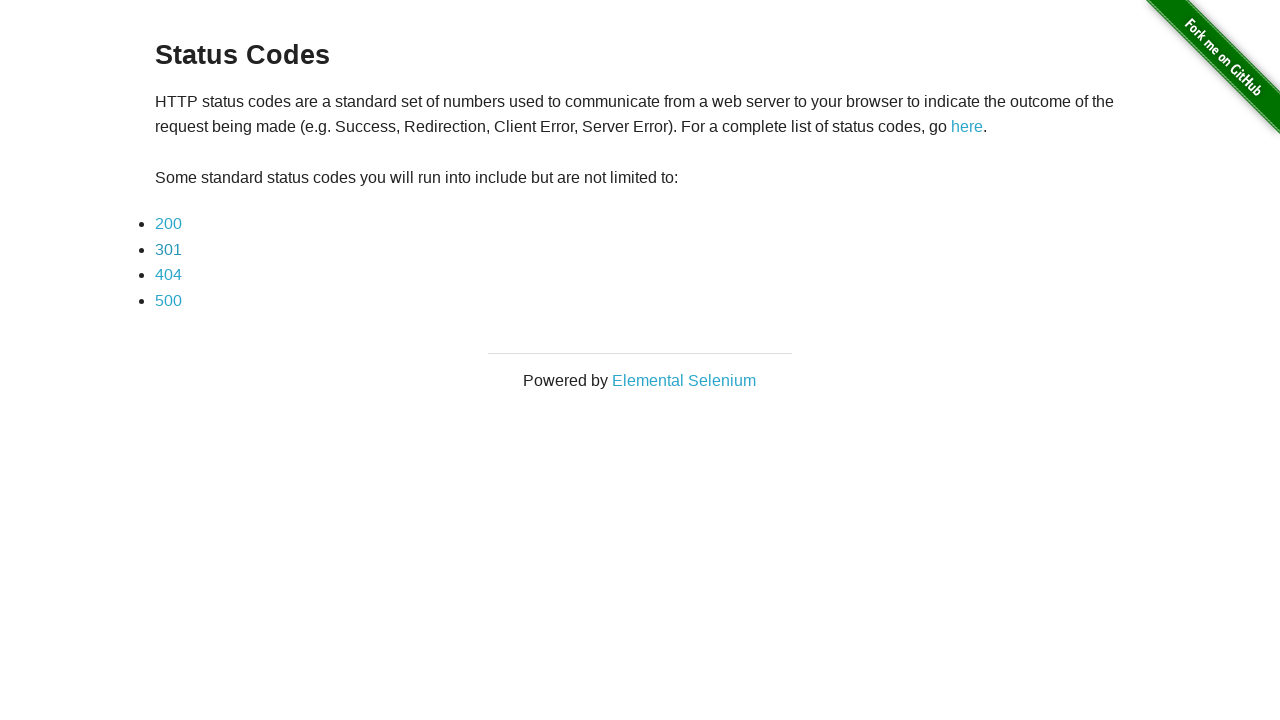

Waited 1000ms after navigating back
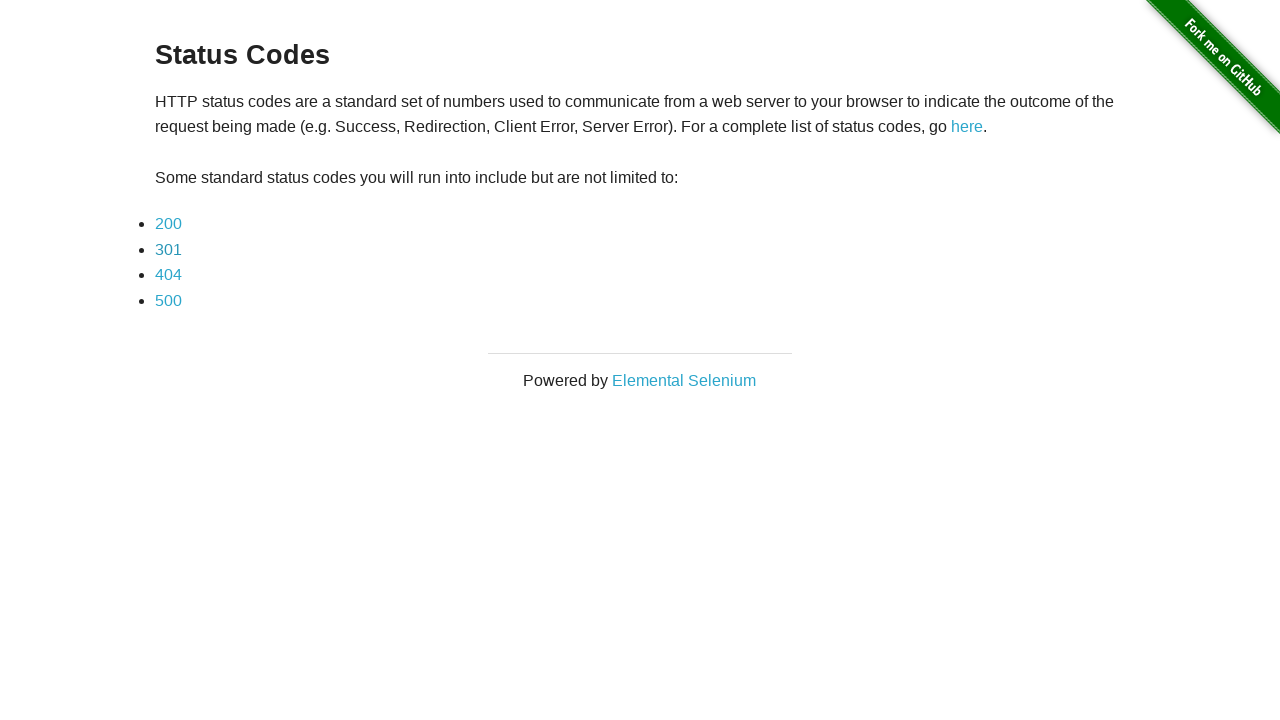

Clicked a link from the list at (168, 275) on ul a >> nth=2
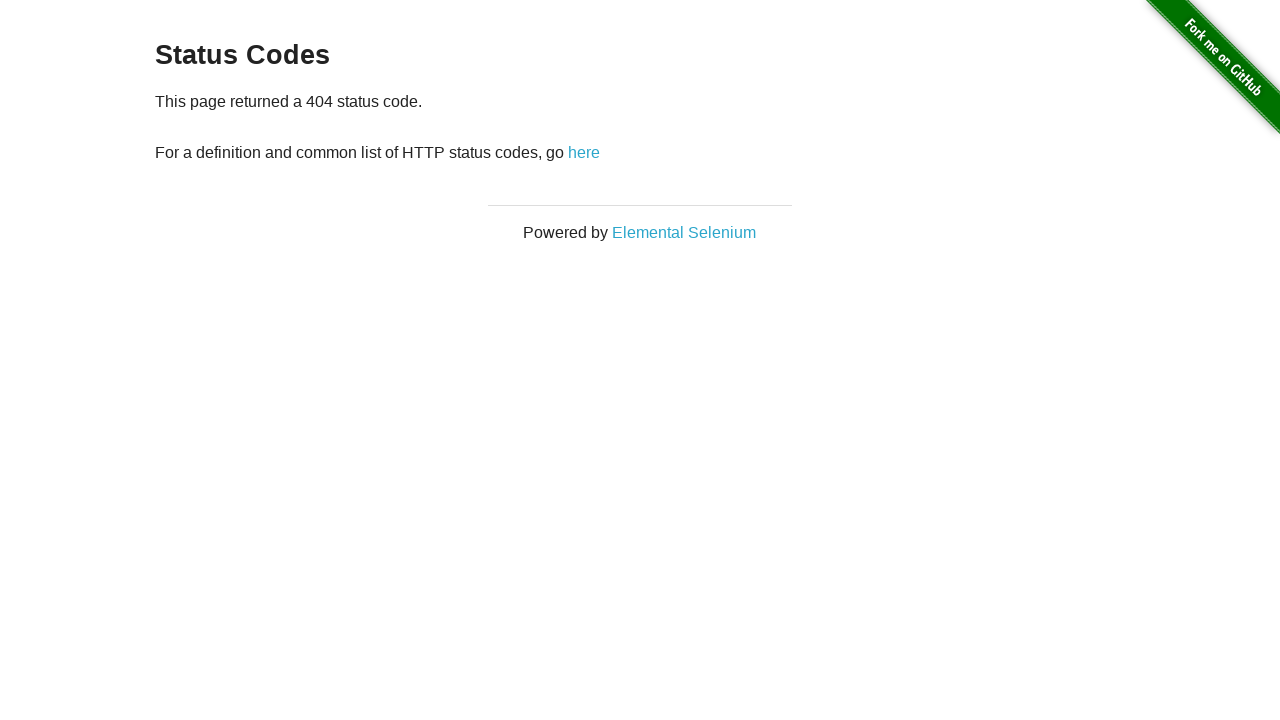

Waited 1000ms for page to load
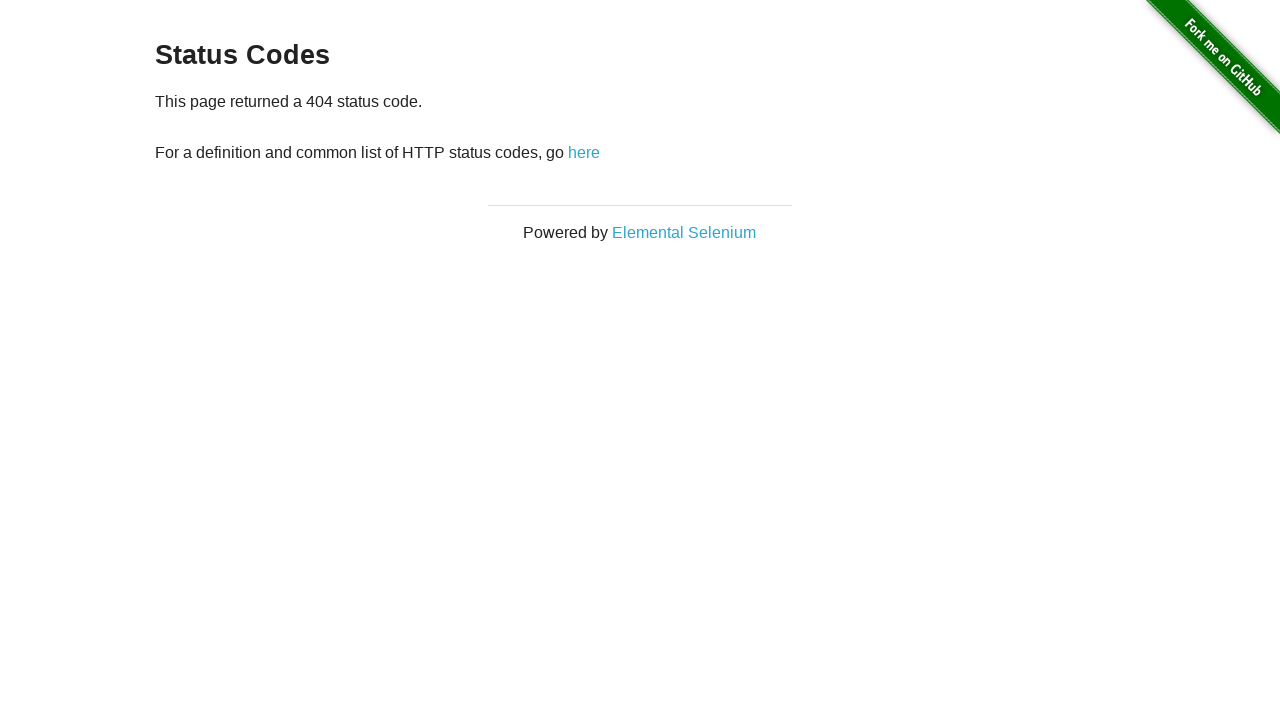

Navigated back to status codes page
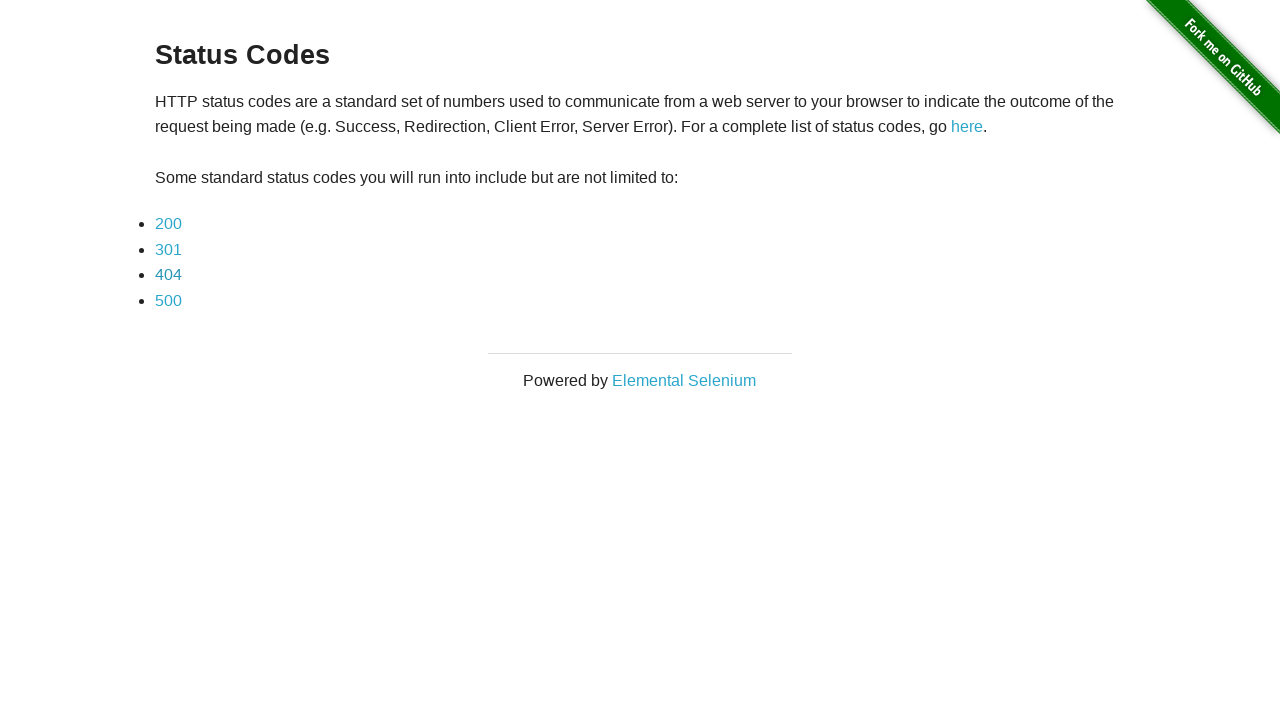

Waited 1000ms after navigating back
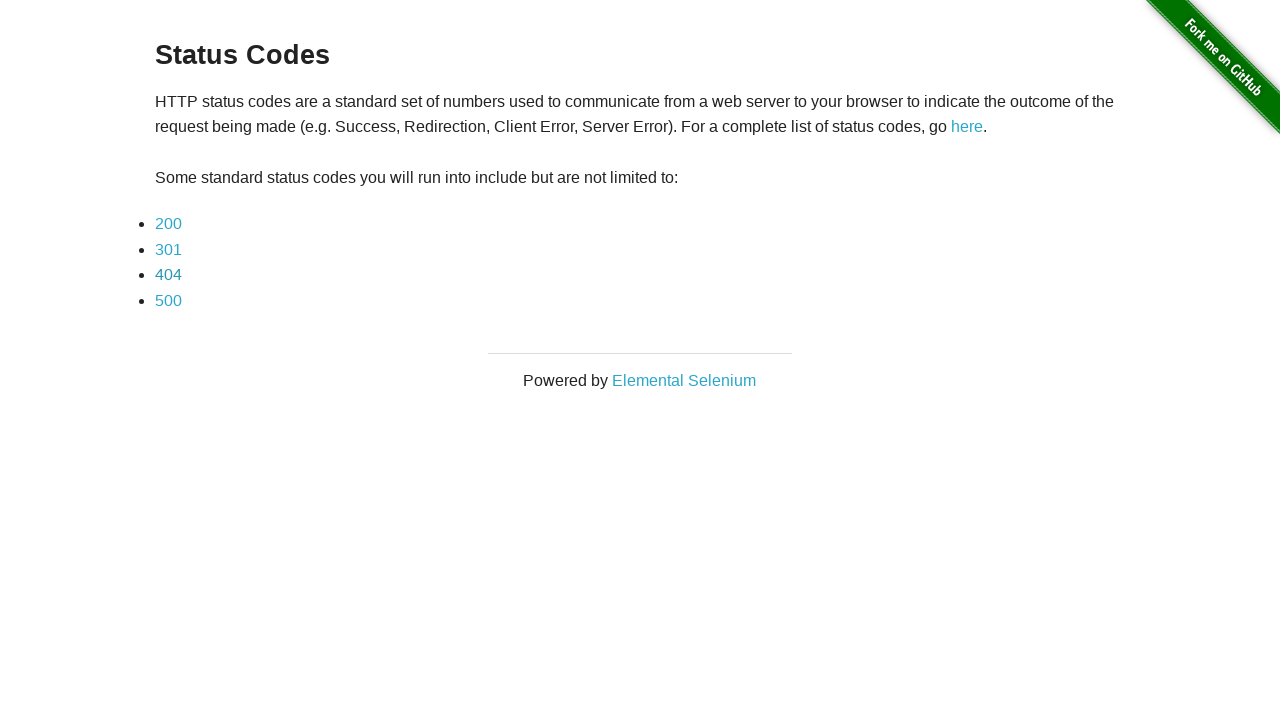

Clicked a link from the list at (168, 300) on ul a >> nth=3
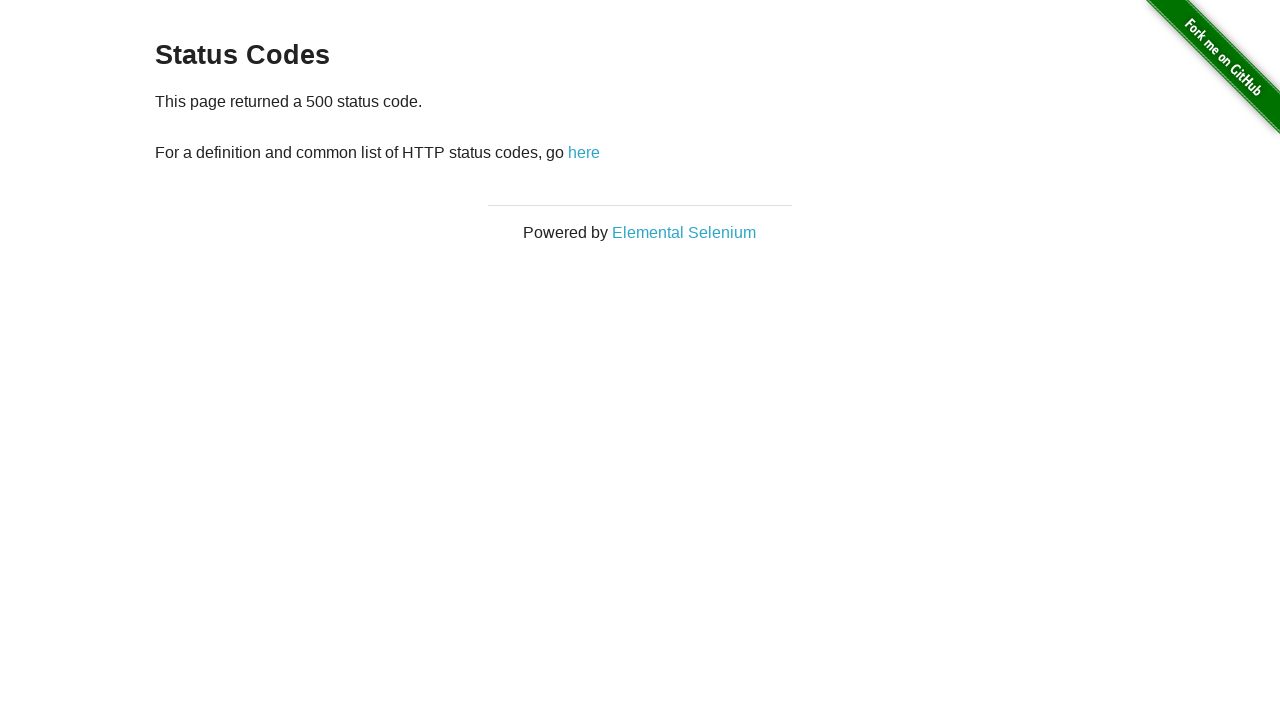

Waited 1000ms for page to load
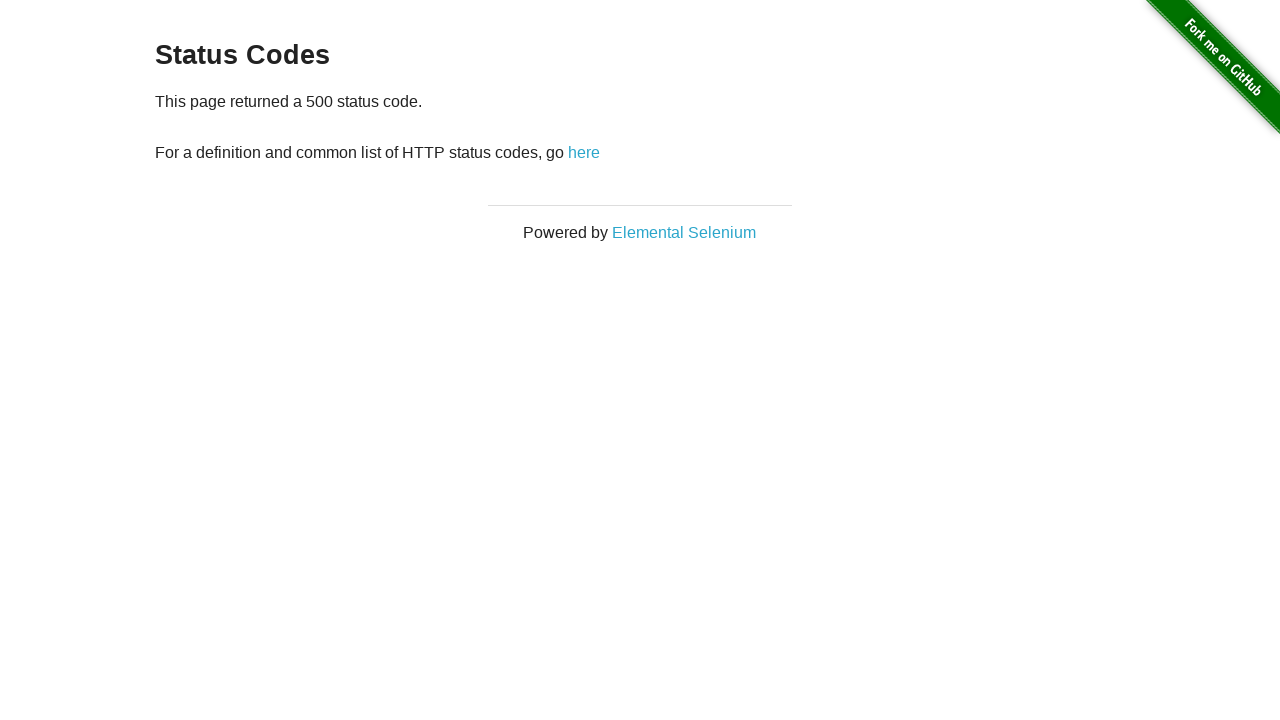

Navigated back to status codes page
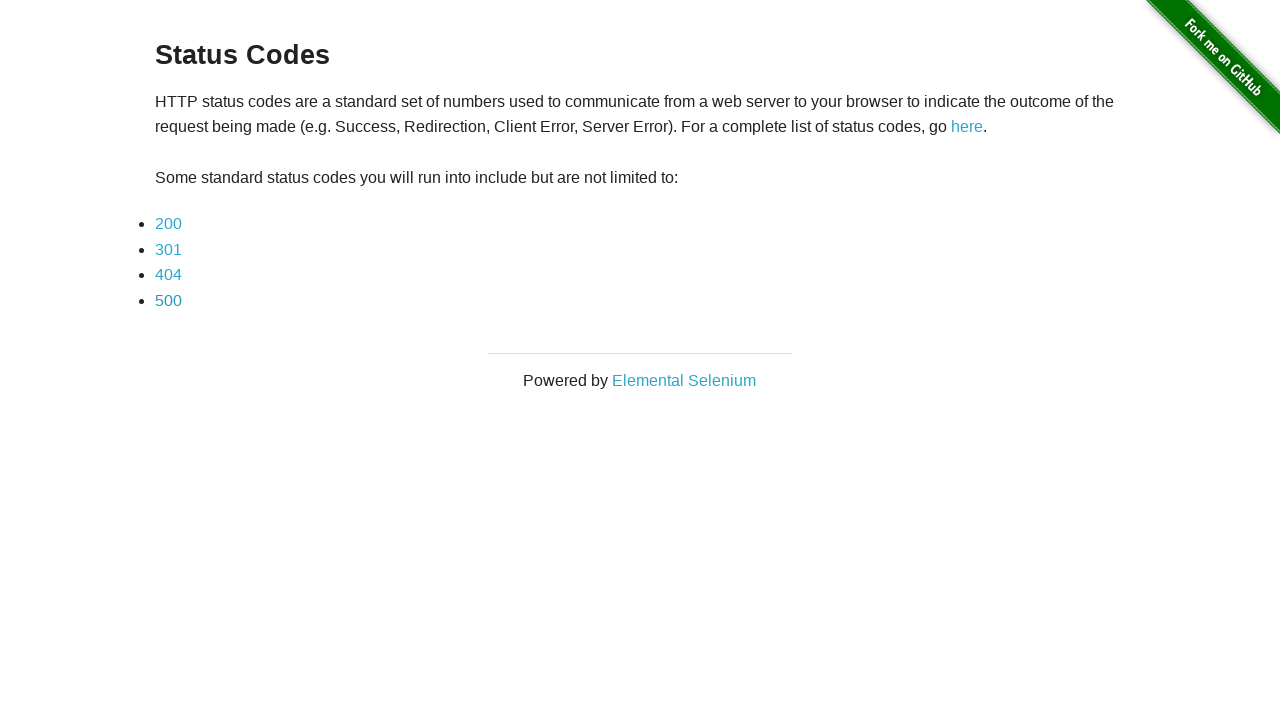

Waited 1000ms after navigating back
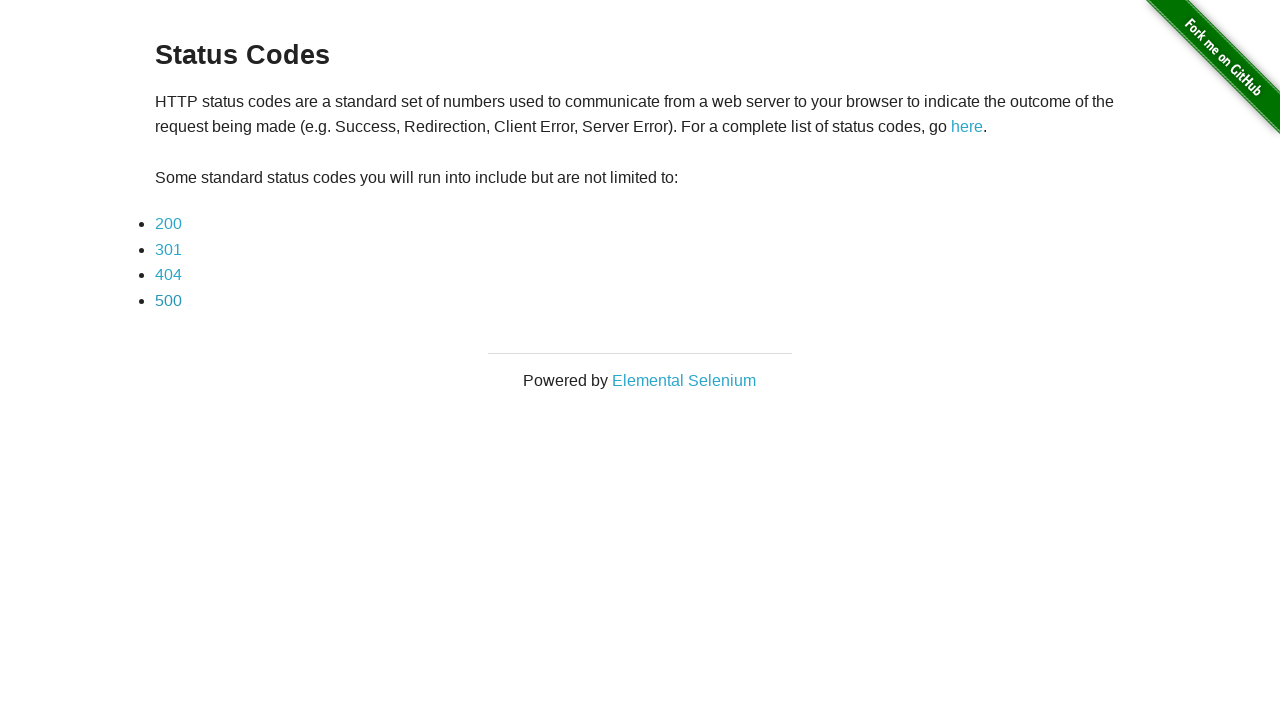

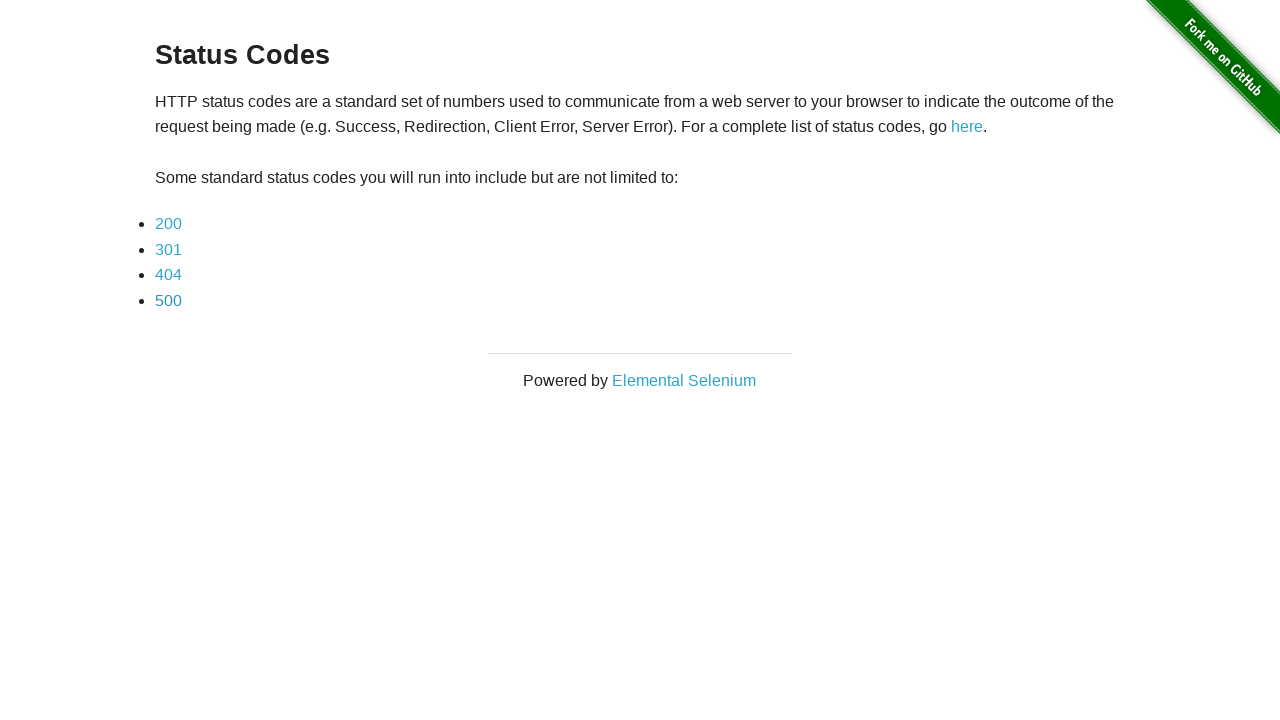